Tests clicking a button with a dynamic ID by clicking the blue button multiple times to verify the selector works regardless of changing element IDs.

Starting URL: http://uitestingplayground.com/dynamicid

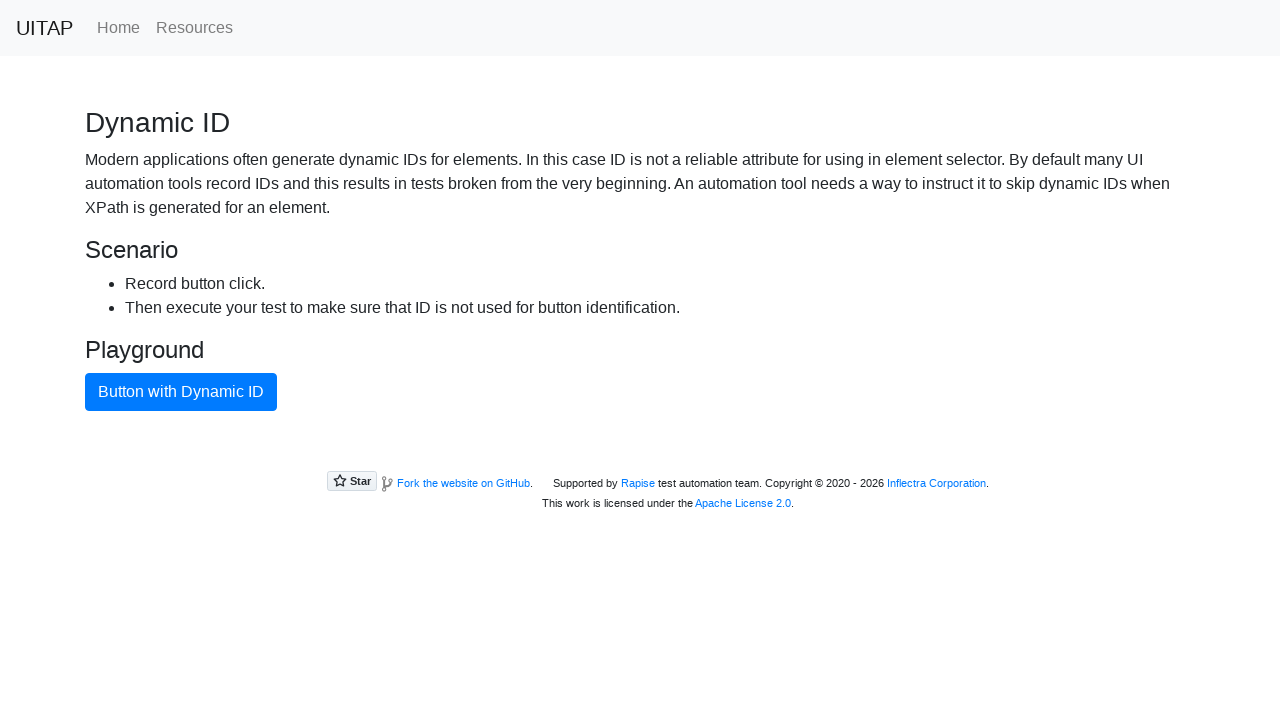

Clicked the blue button (first click) at (181, 392) on .btn.btn-primary
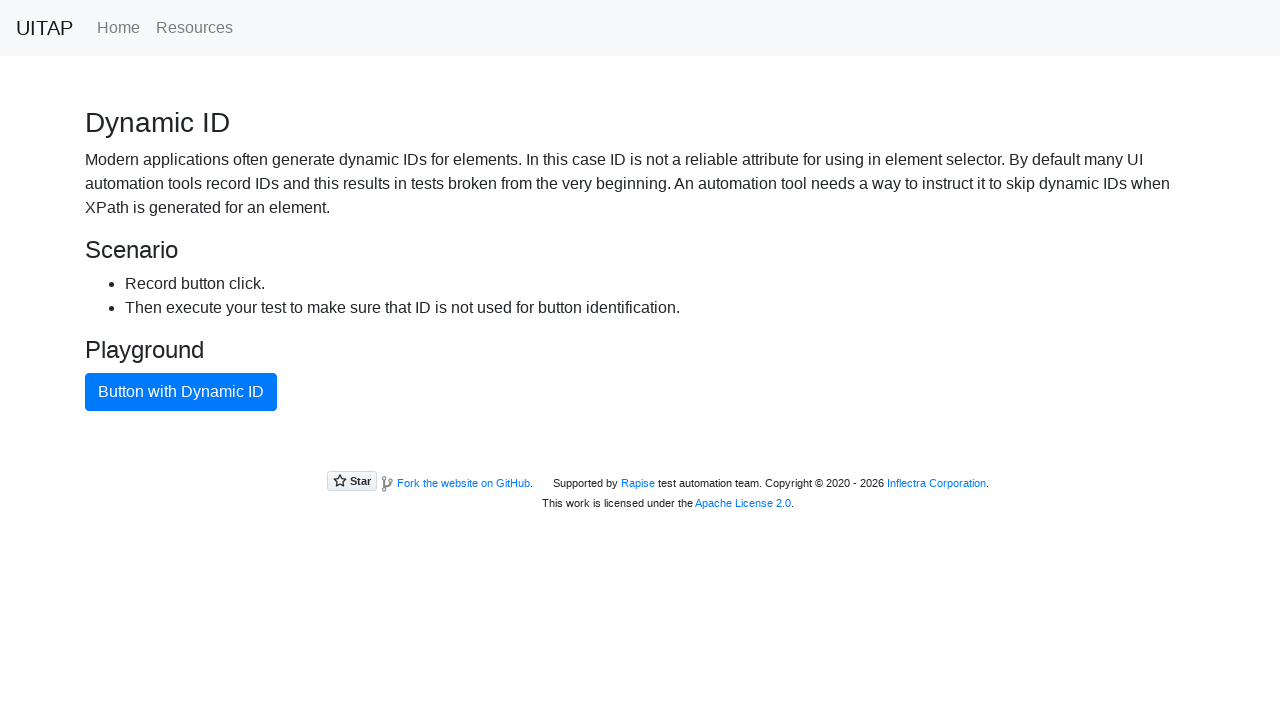

Clicked the blue button (click 2) at (181, 392) on .btn.btn-primary
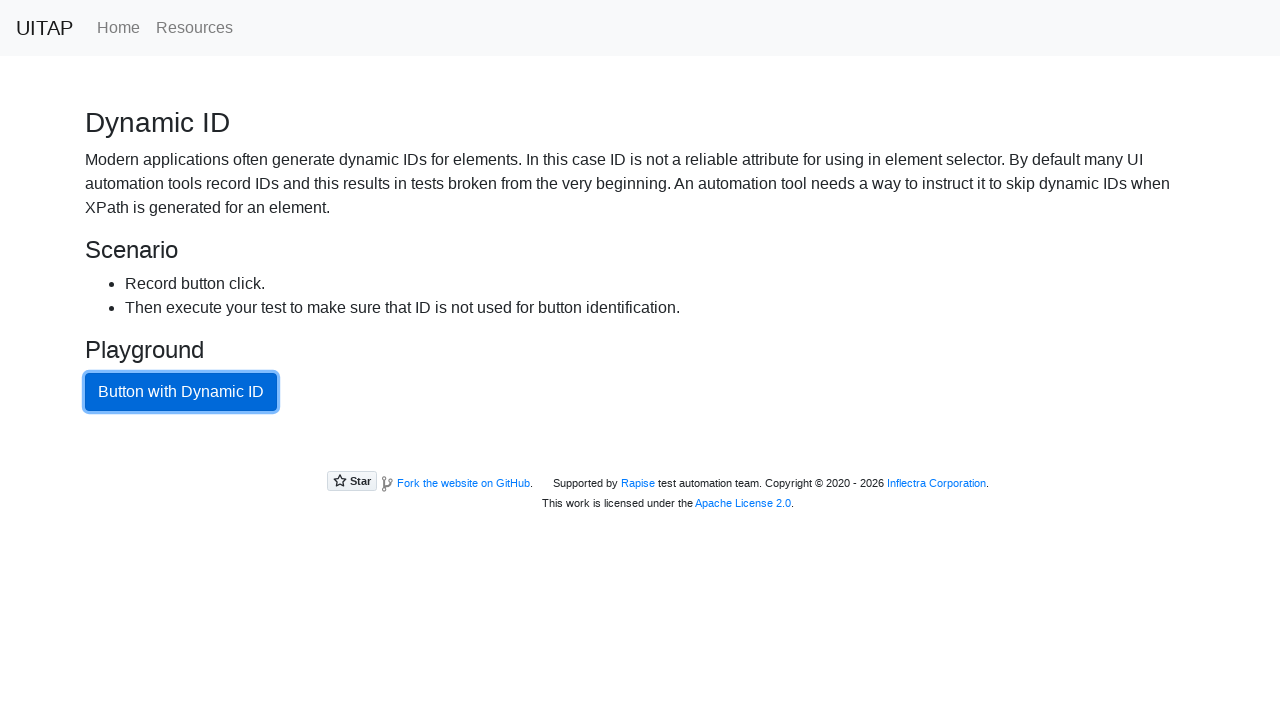

Clicked the blue button (click 3) at (181, 392) on .btn.btn-primary
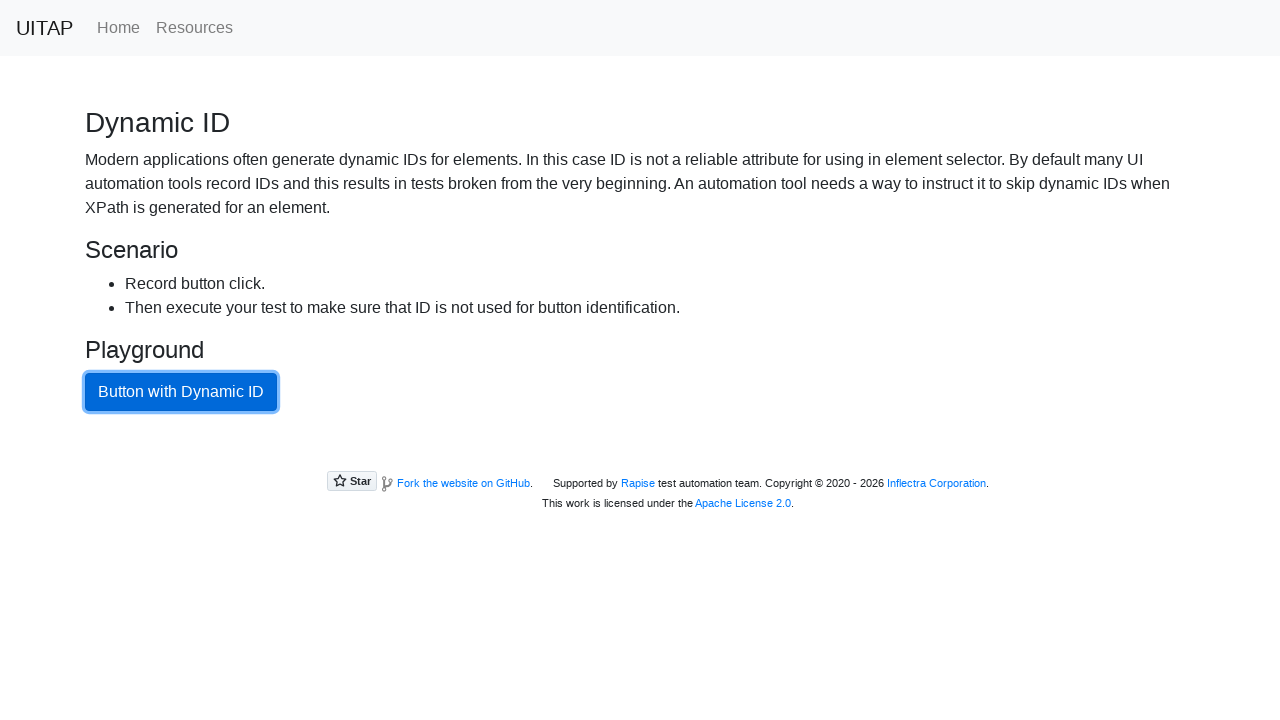

Clicked the blue button (click 4) at (181, 392) on .btn.btn-primary
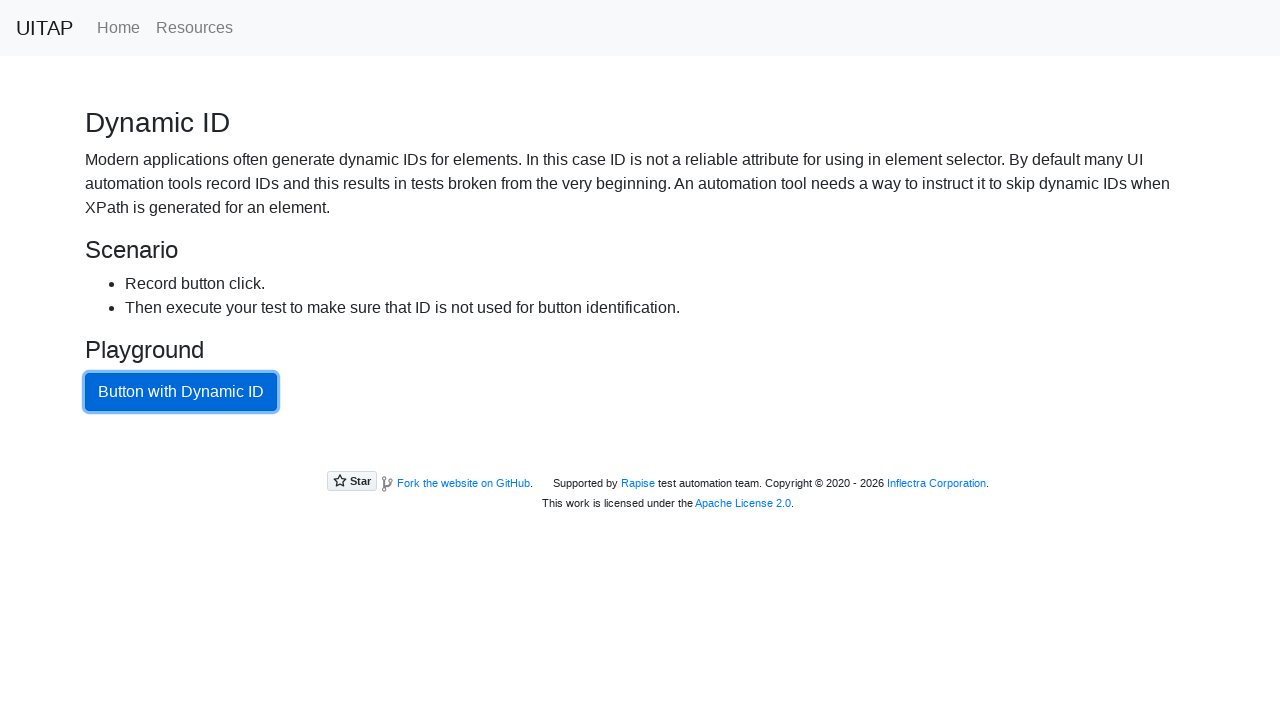

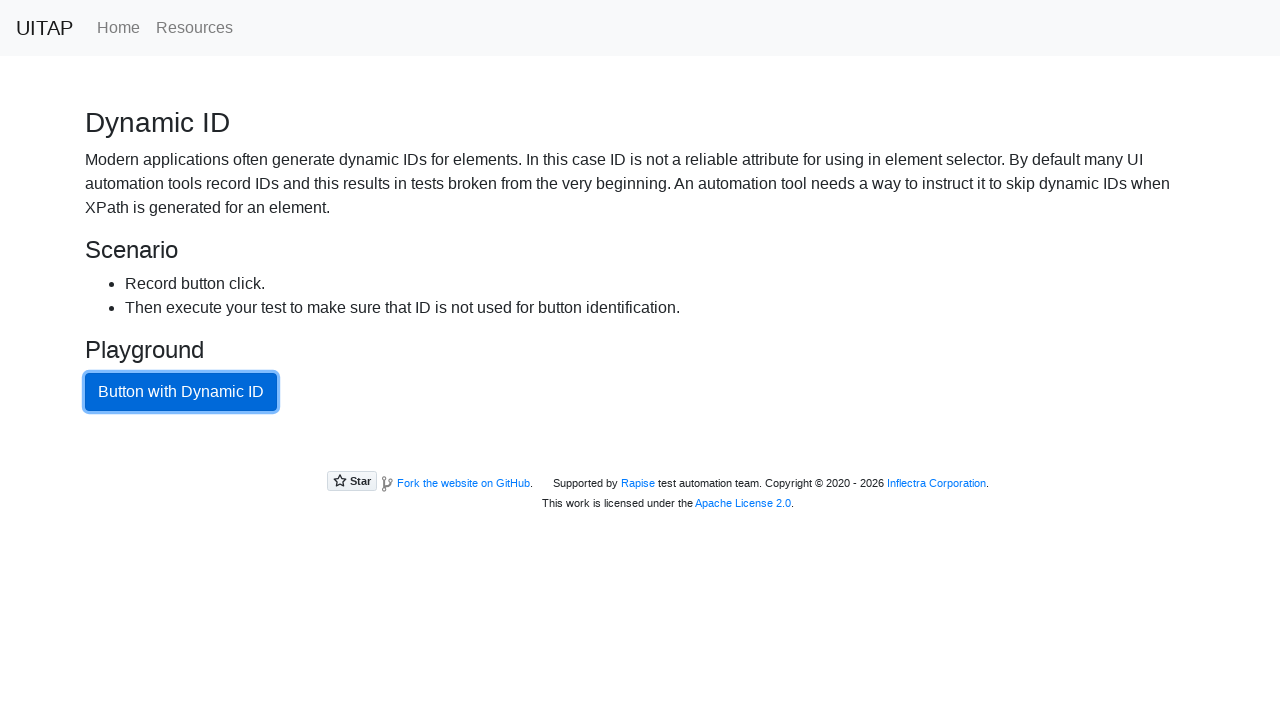